Tests a registration form by filling in first name, last name, and city fields, then submitting and verifying successful registration message.

Starting URL: http://suninjuly.github.io/registration1.html

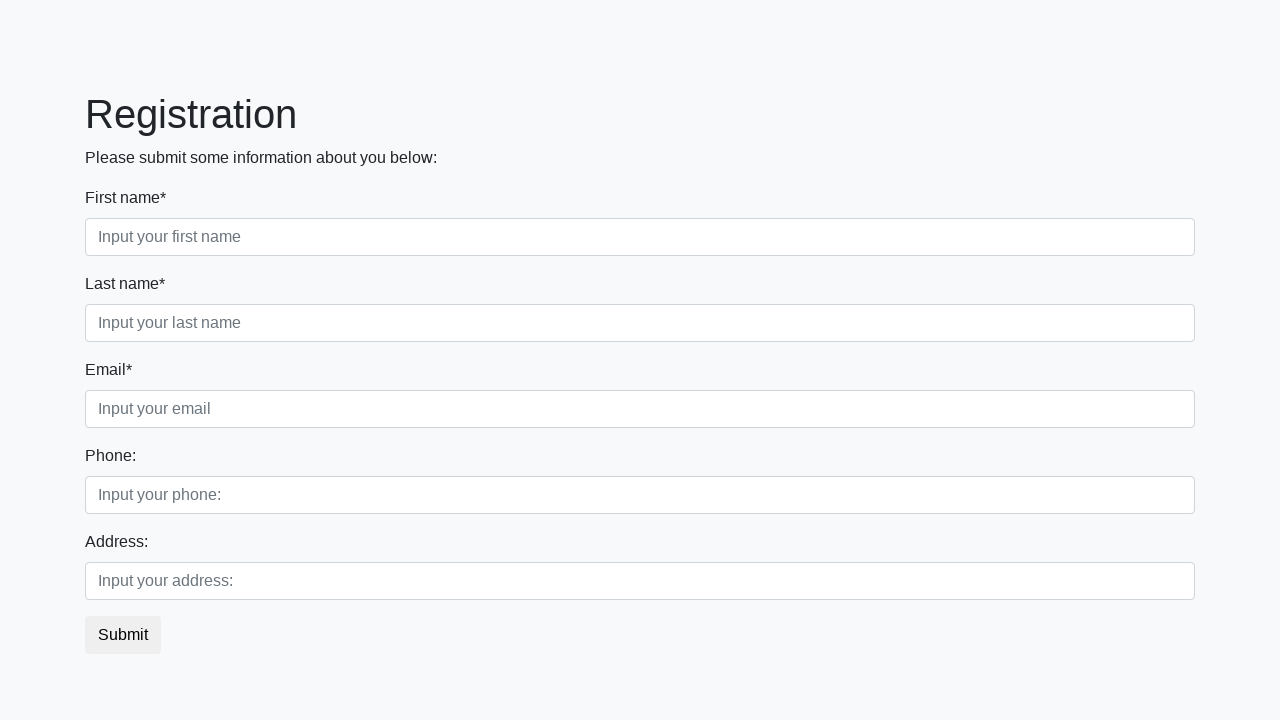

Filled first name field with 'Ivan' on .first_block .first
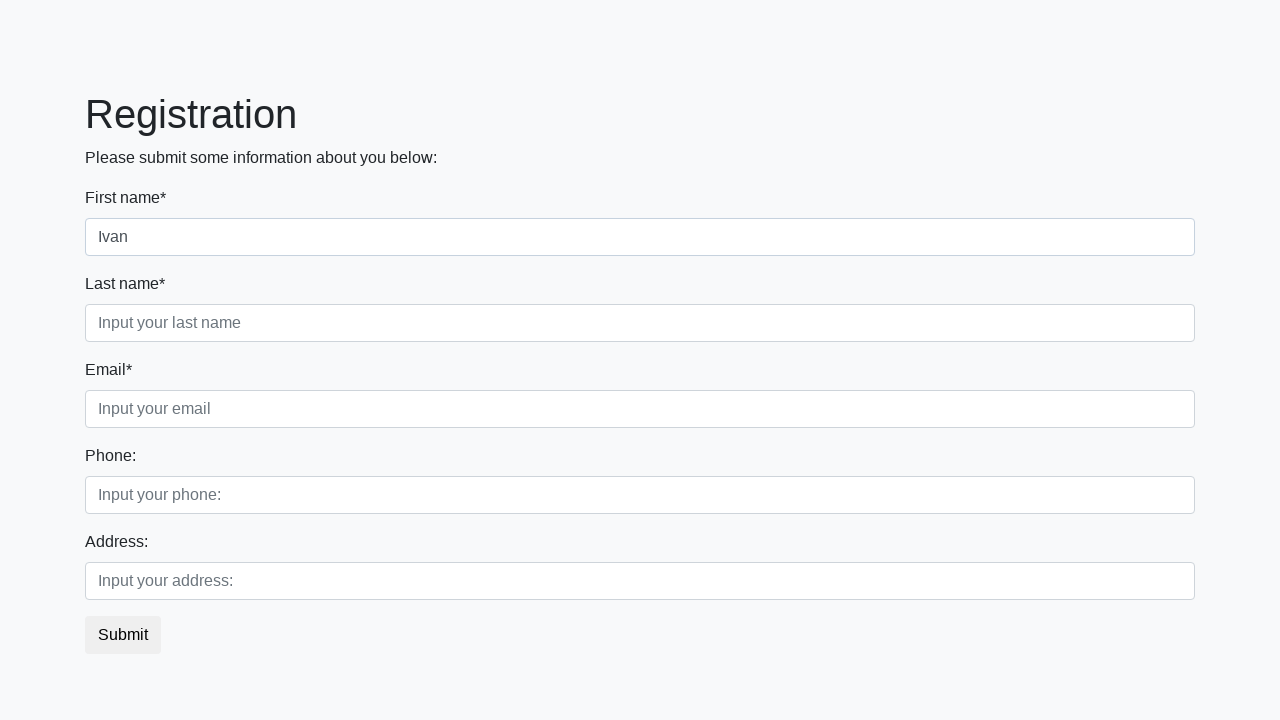

Filled last name field with 'Petrov' on .first_block .second
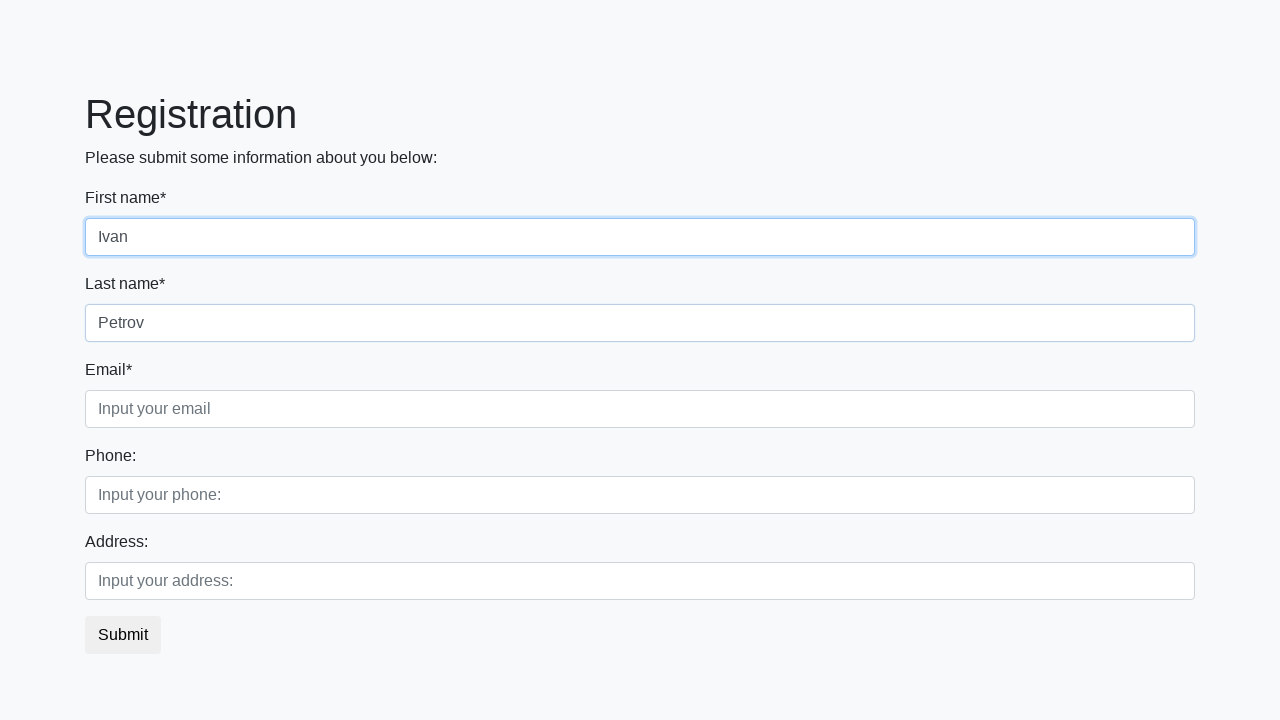

Filled city field with 'Smolensk' on .first_block .third
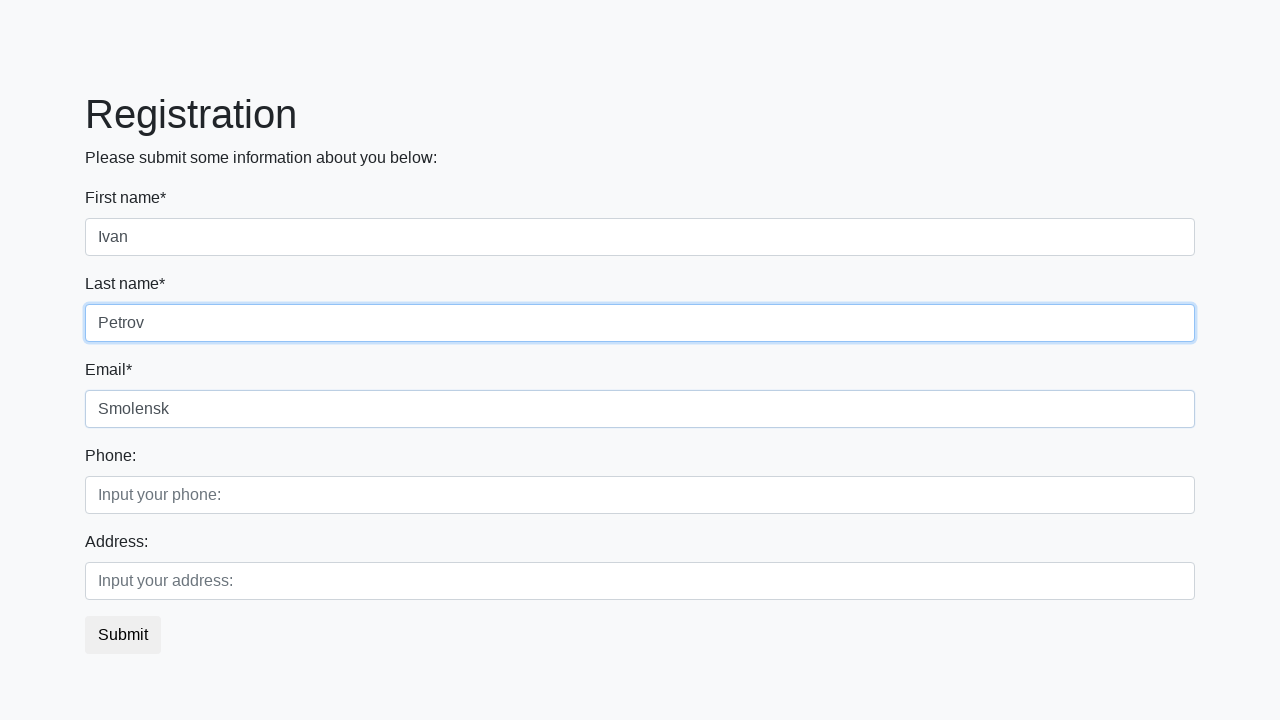

Clicked submit button to register at (123, 635) on button.btn
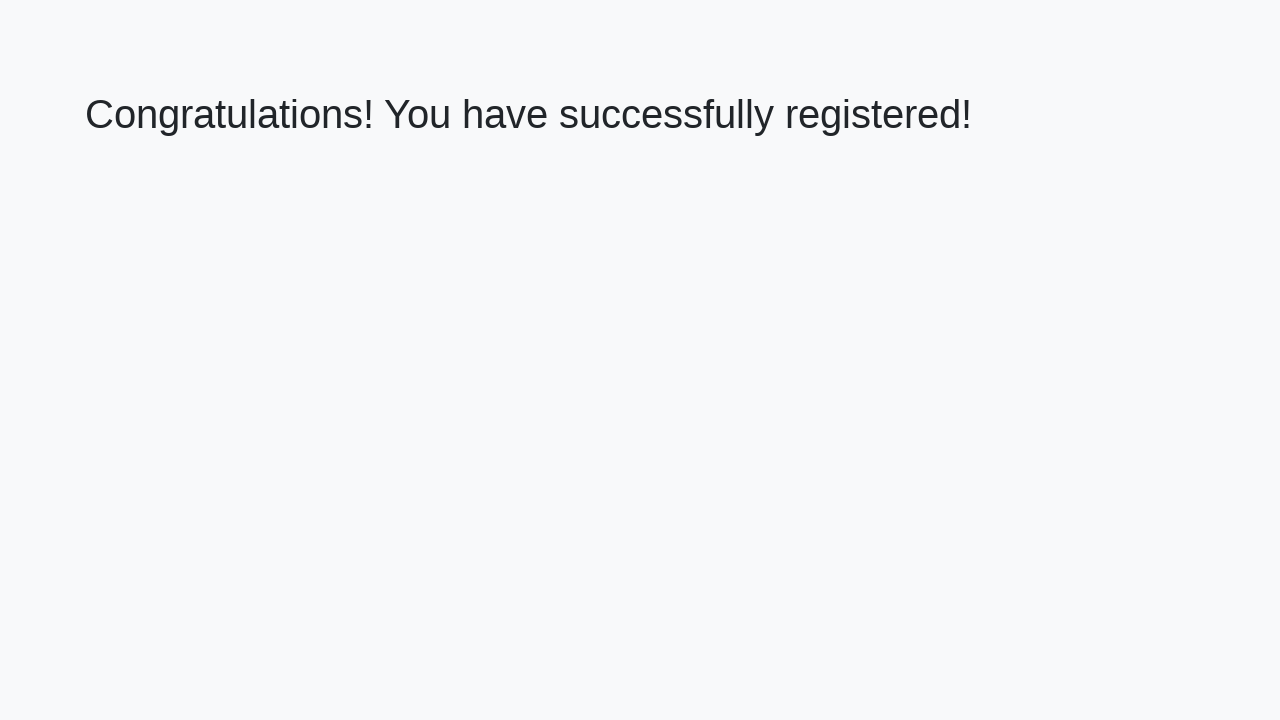

Success message heading loaded
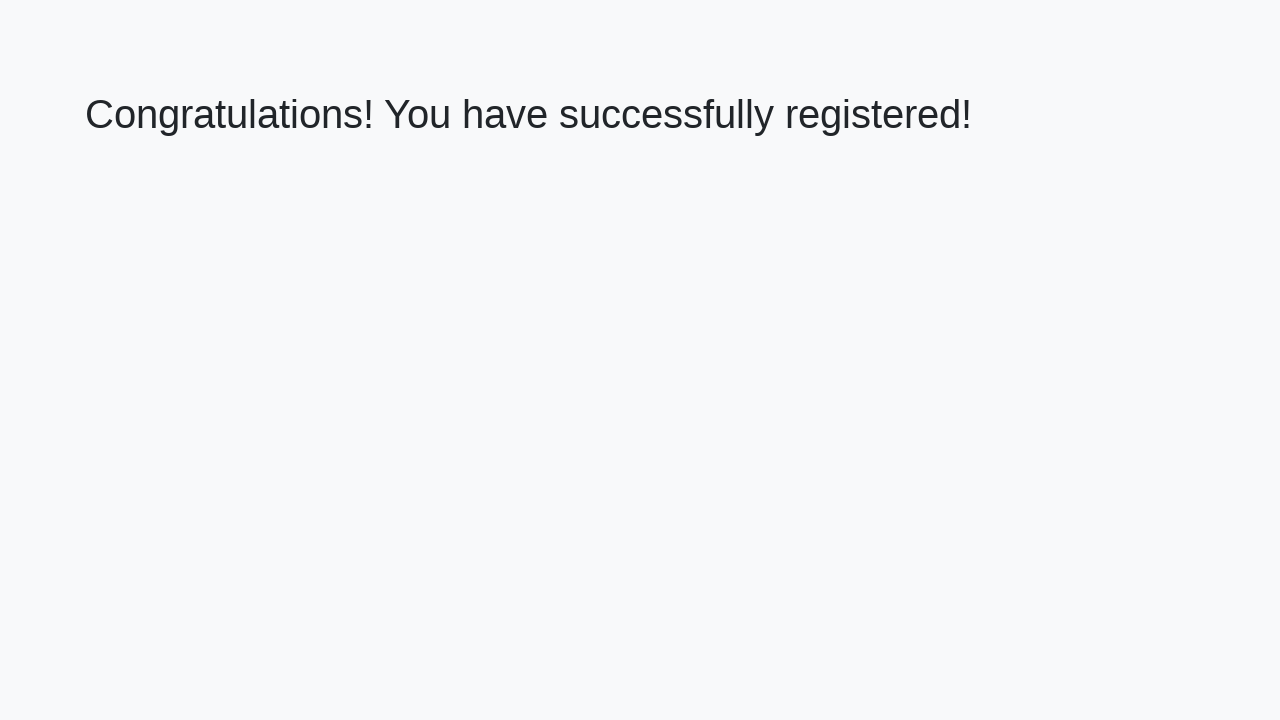

Retrieved success message text
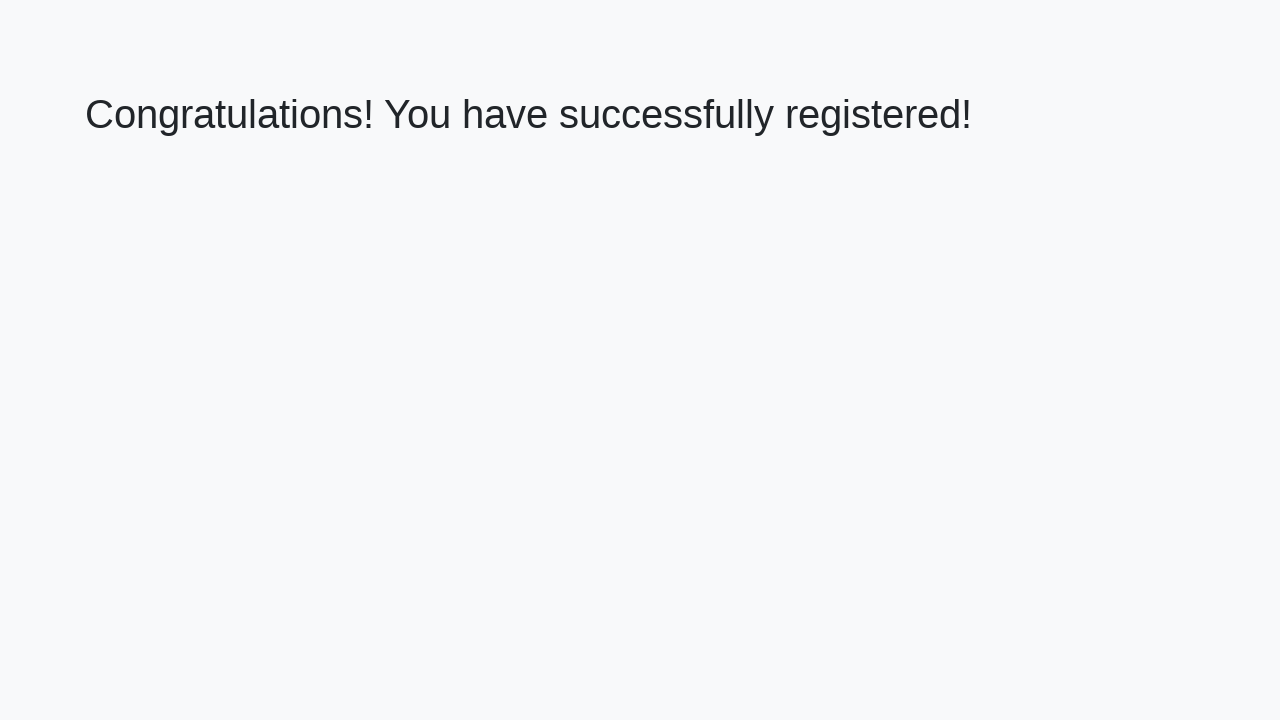

Verified success message: 'Congratulations! You have successfully registered!'
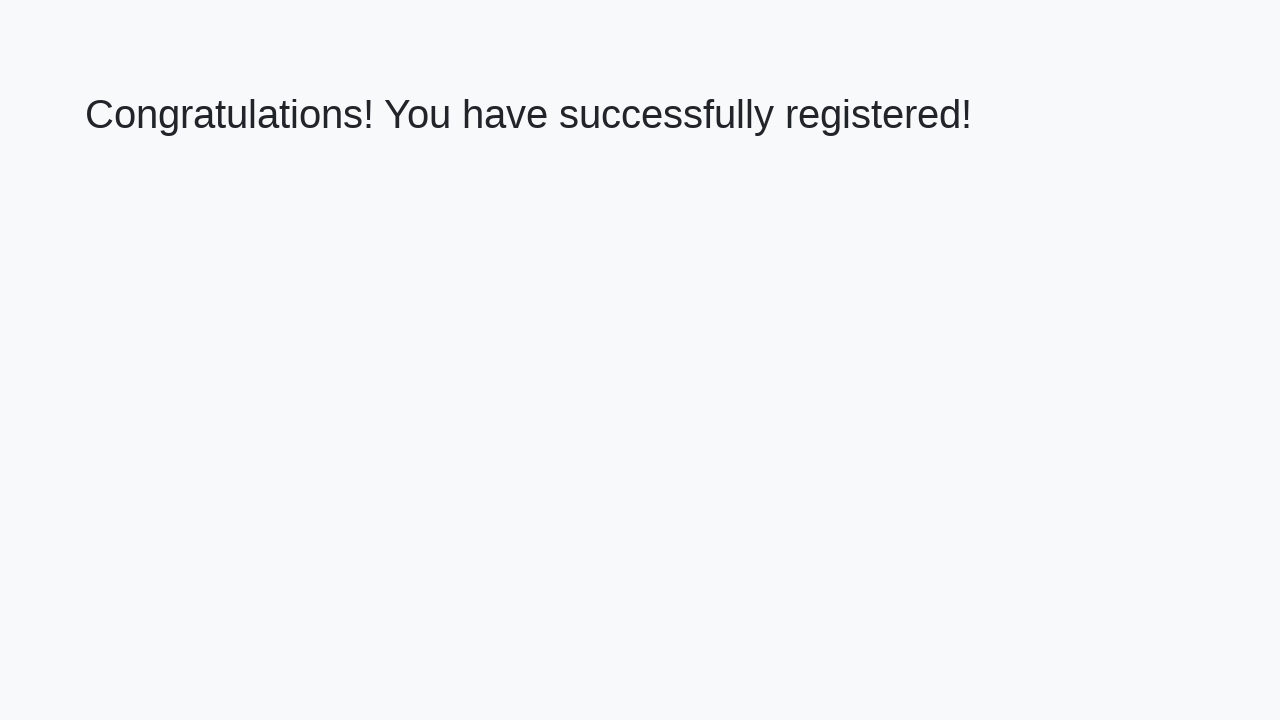

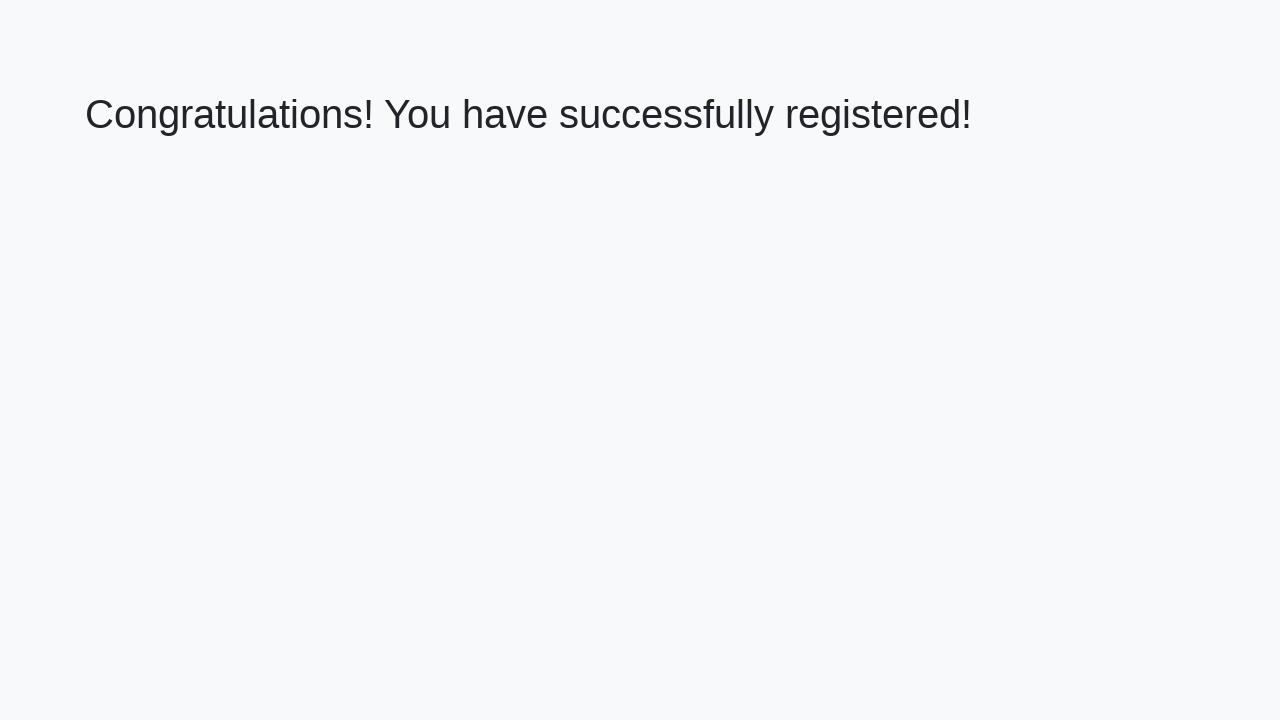